Navigates to the nonflowers art generator website, waits for the page to load, and triggers the makeDownload JavaScript function to initiate content generation/download.

Starting URL: http://nonflowers.lingdong.works/

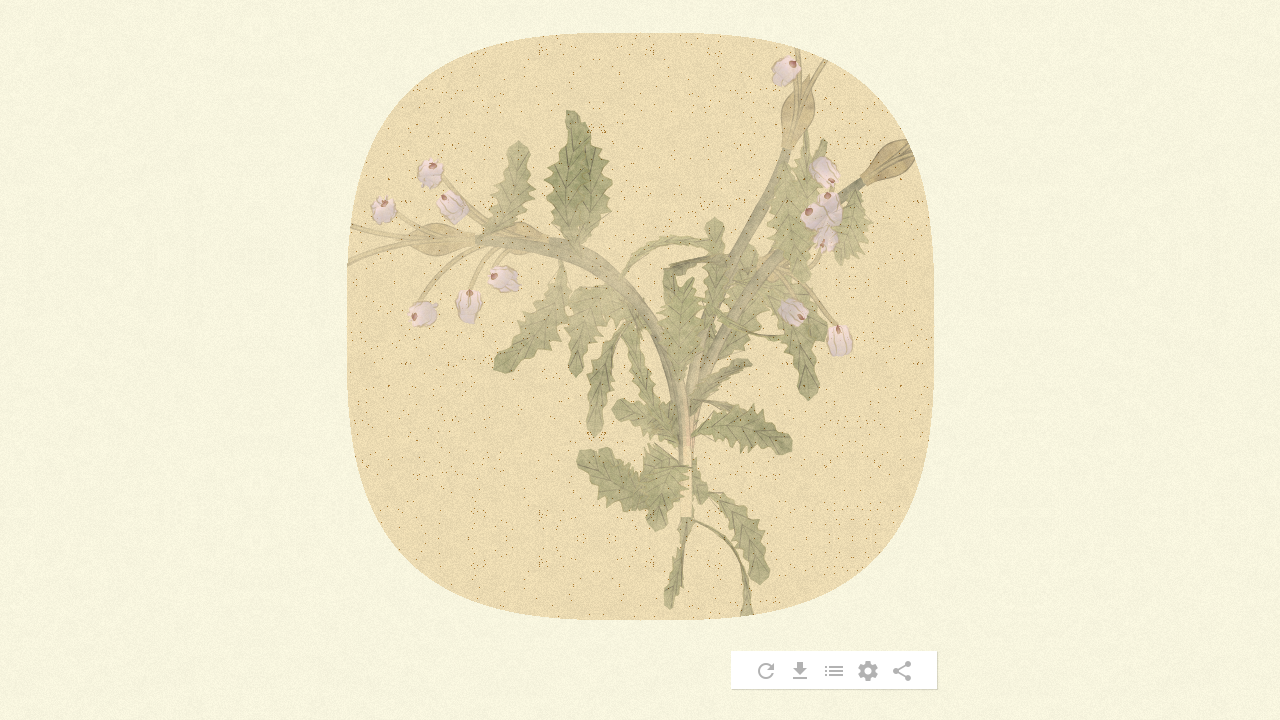

Navigated to nonflowers art generator website
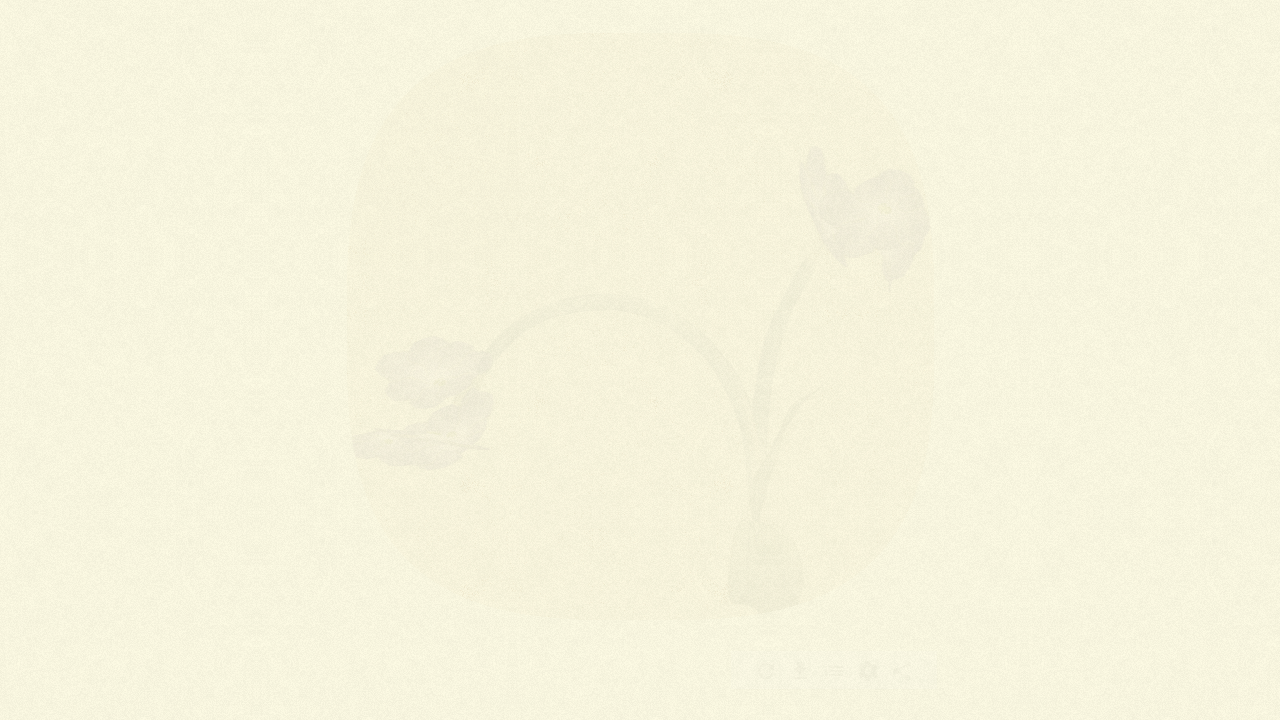

Page fully loaded with network idle state
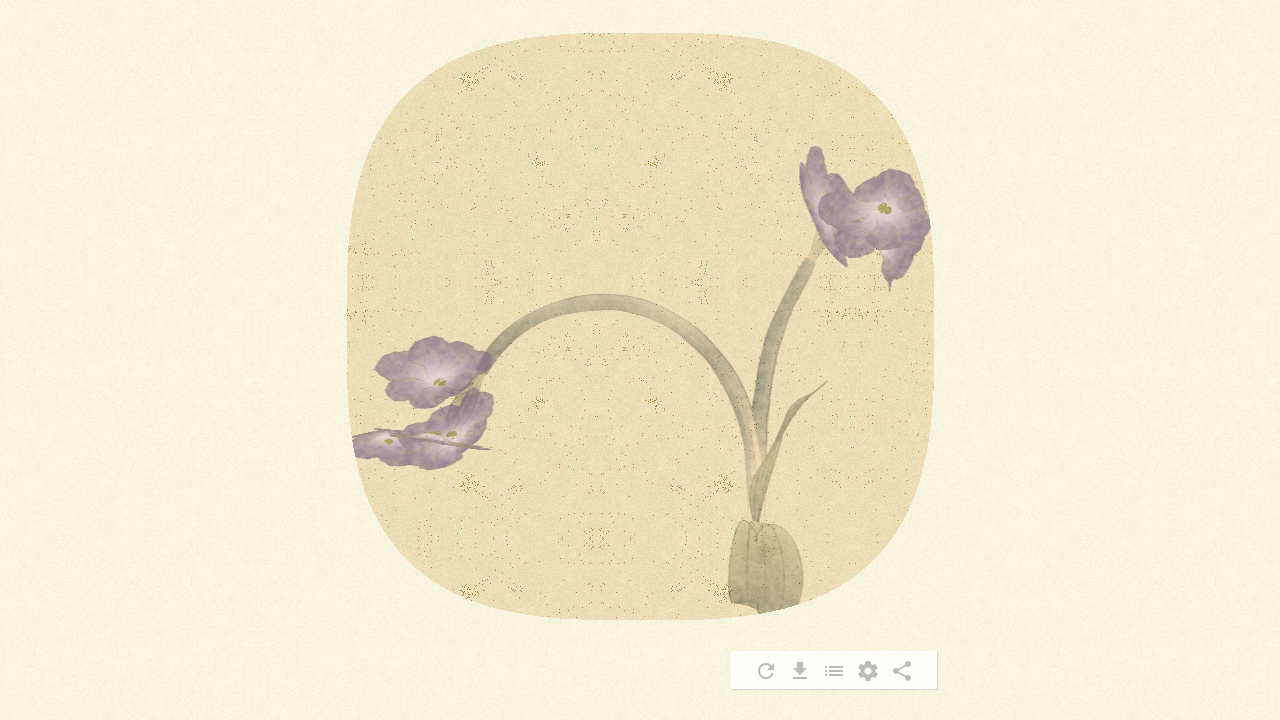

Executed makeDownload() JavaScript function to initiate content generation
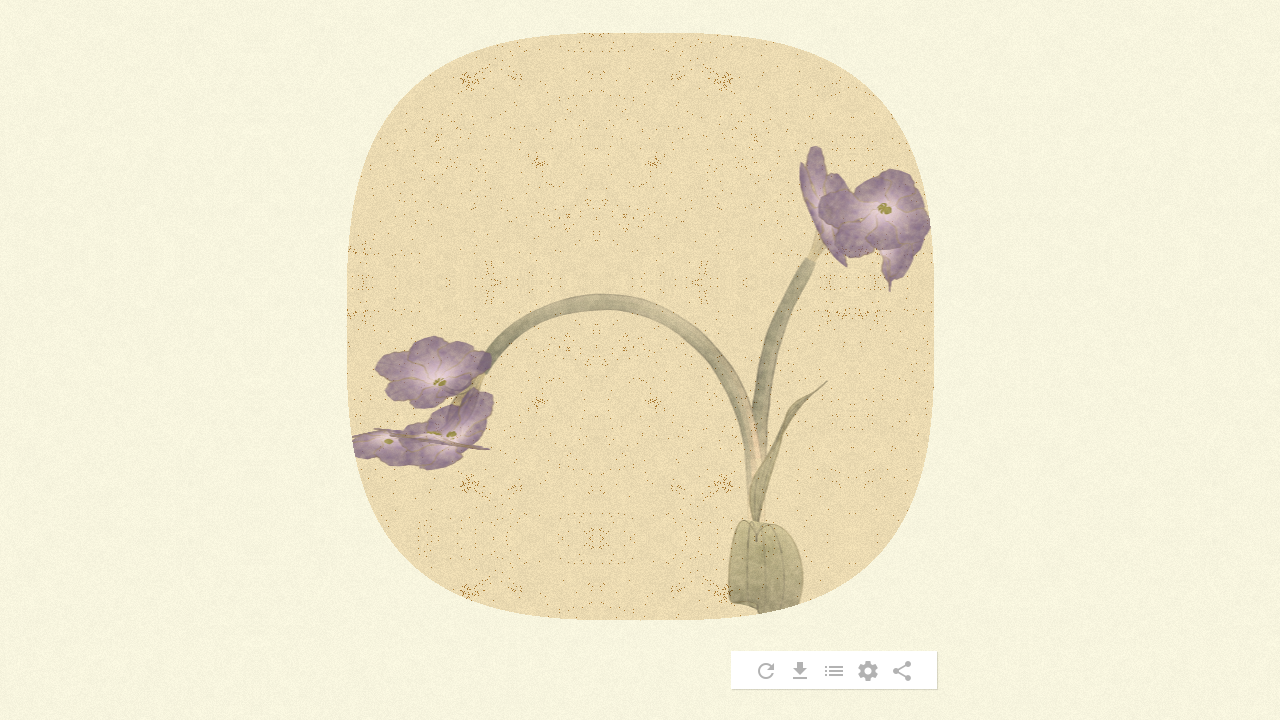

Waited 5 seconds for download action to complete
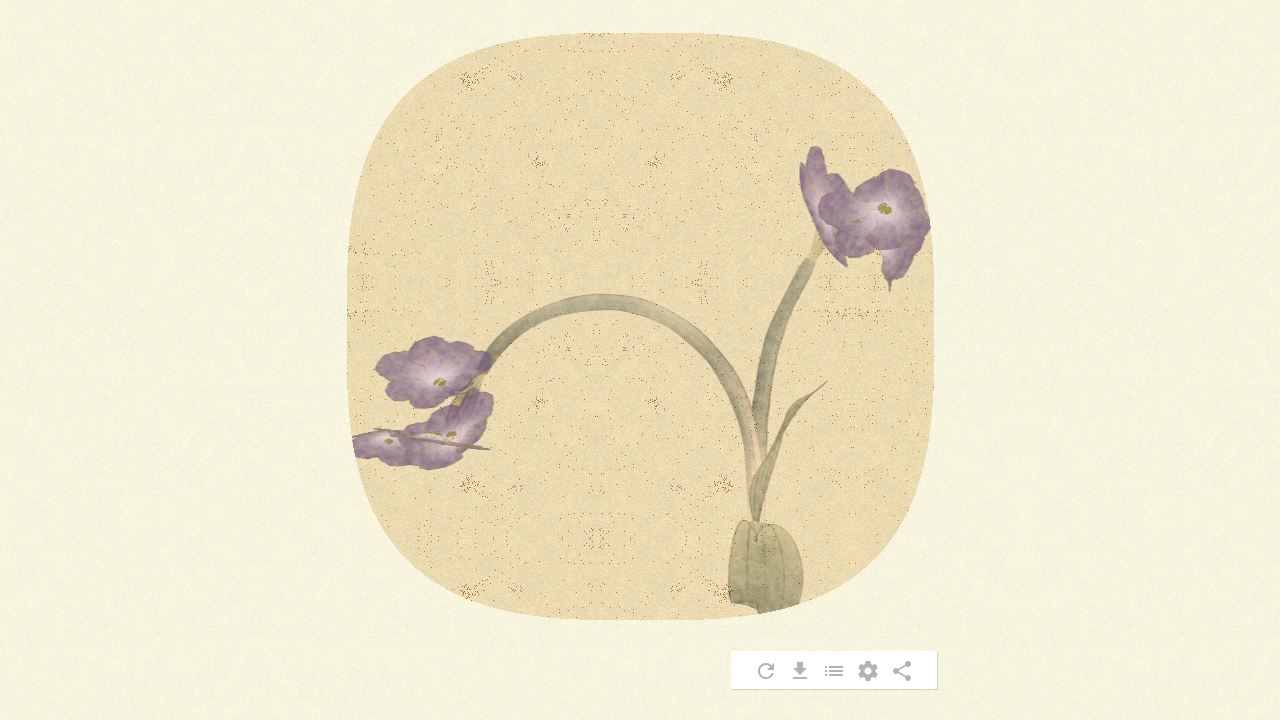

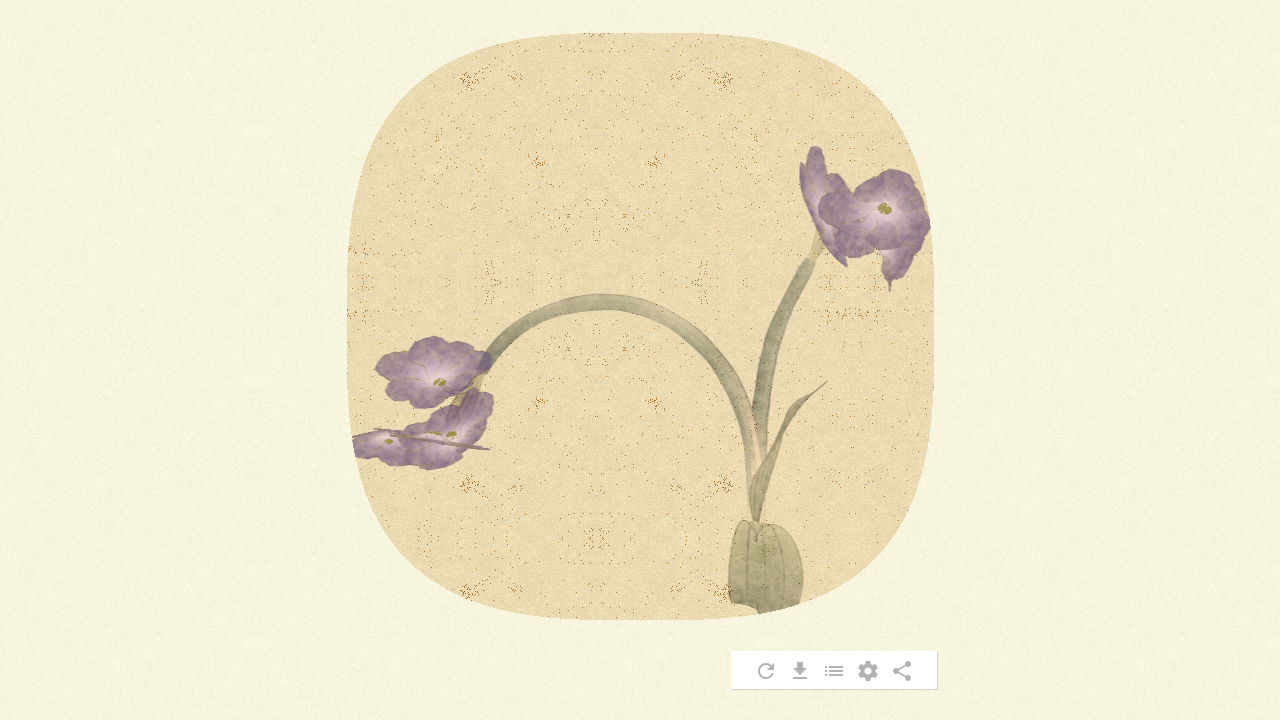